Tests the quote form by clicking the form submit button

Starting URL: https://skryabin.com/market/quote.html

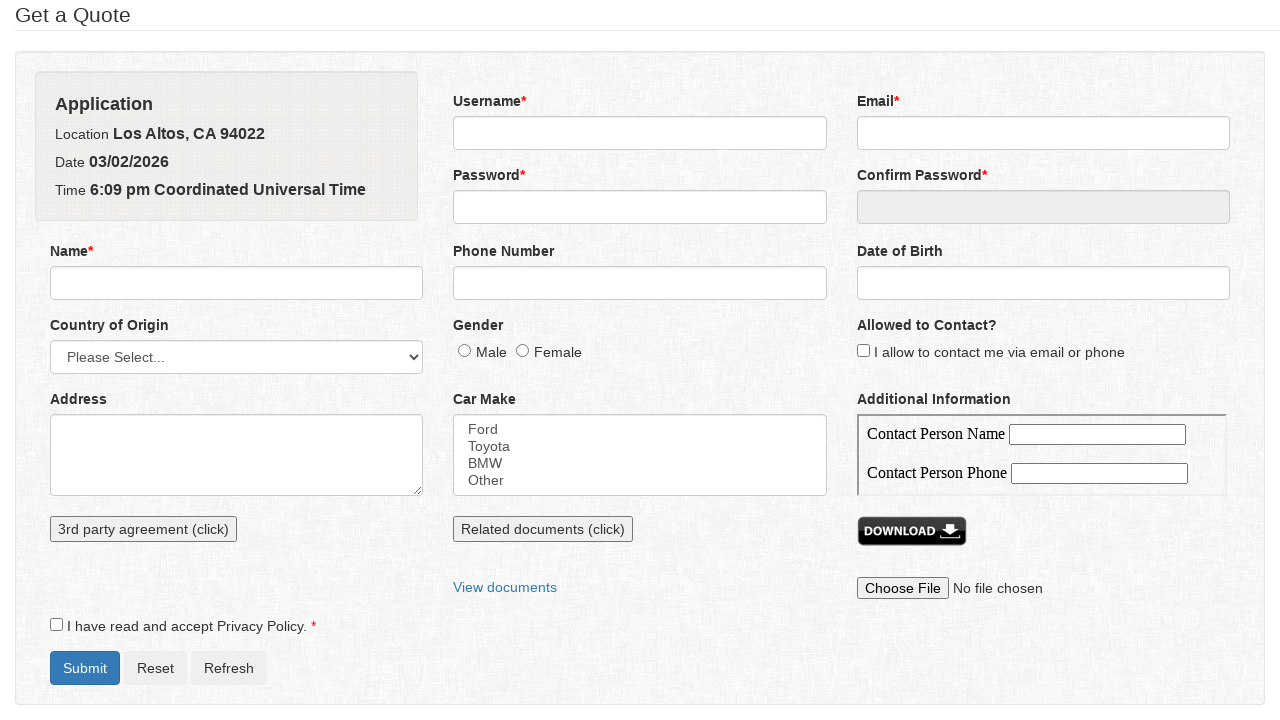

Navigated to quote form page
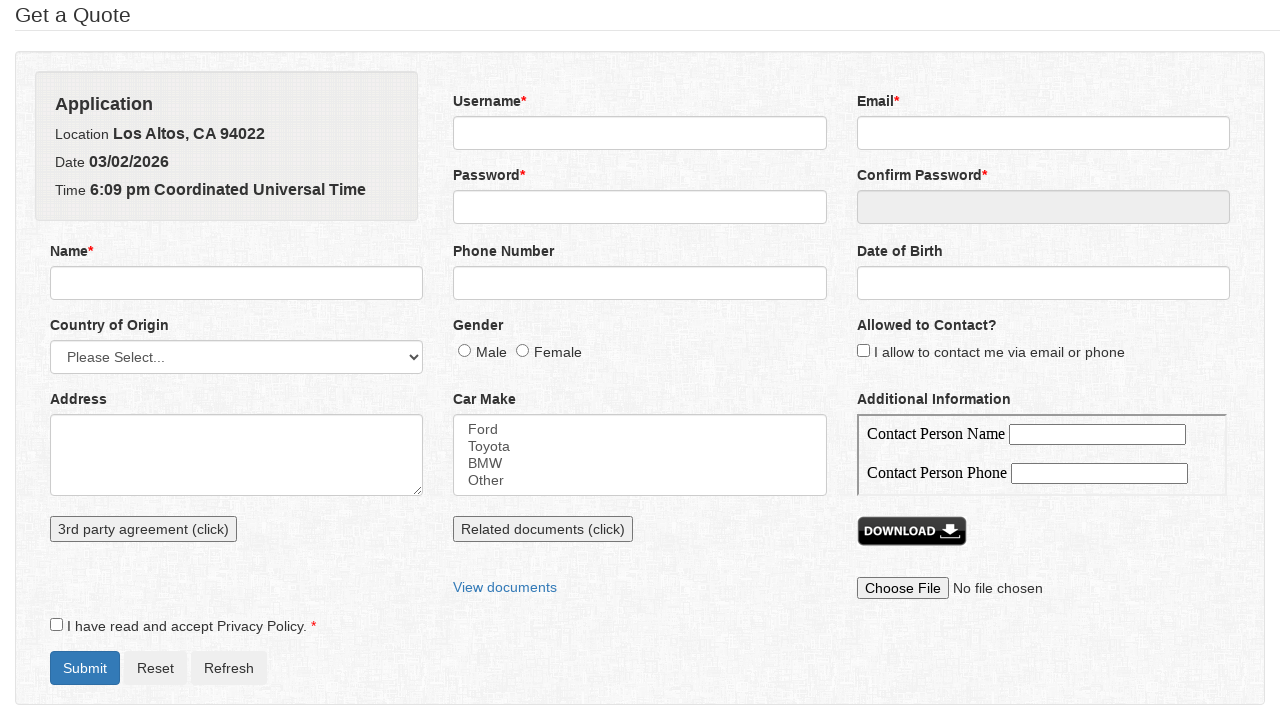

Clicked the form submit button at (85, 668) on #formSubmit
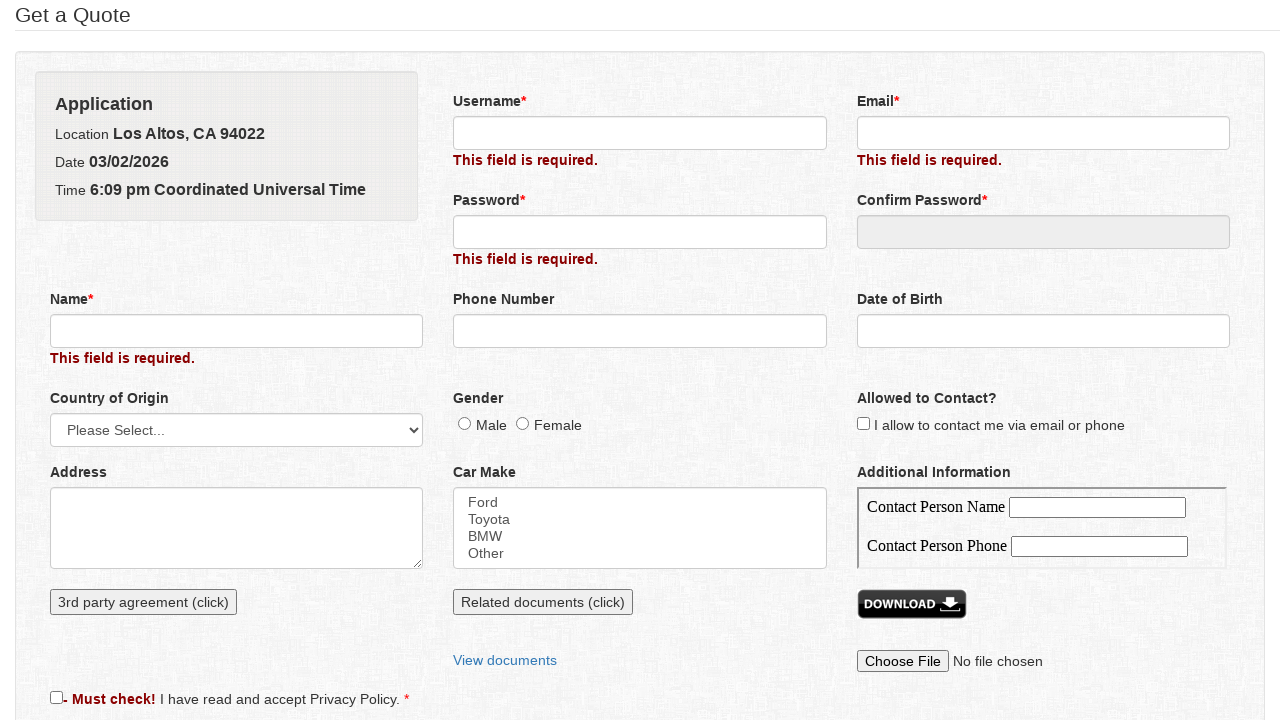

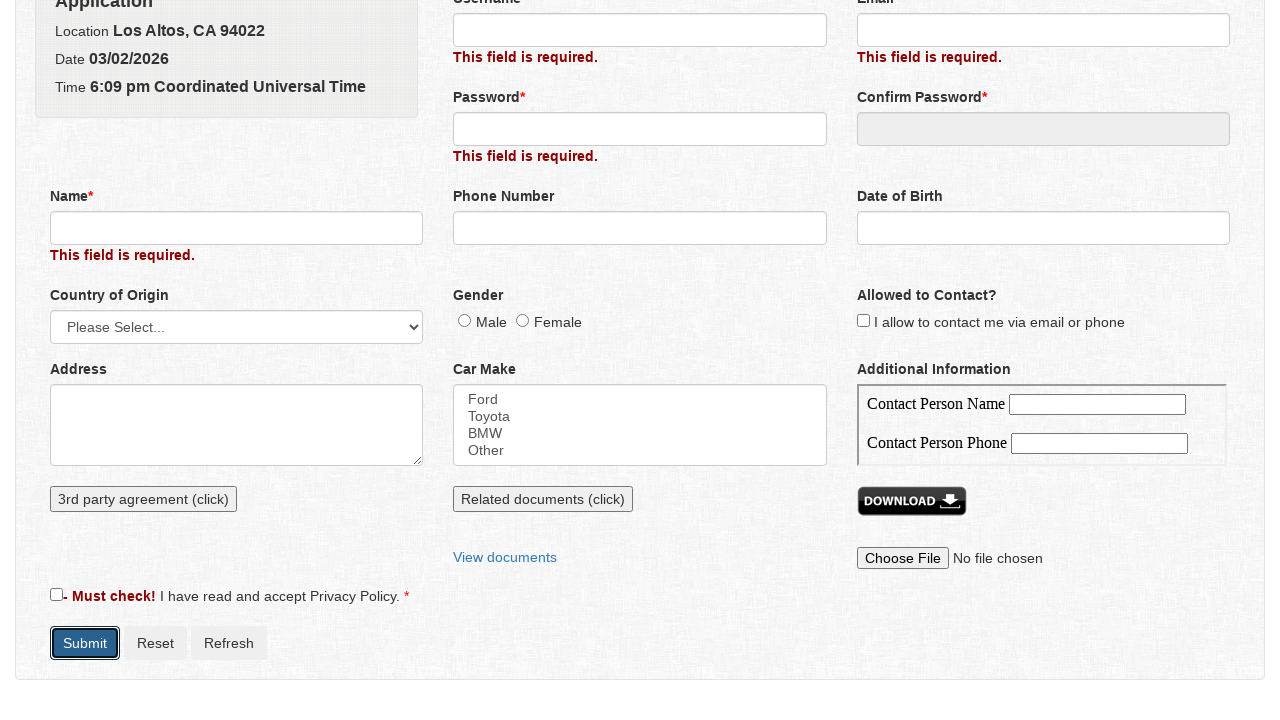